Tests iframe switching functionality by navigating through nested iframes on W3Schools tryit editor and clicking the menu button inside the nested iframe, then opens a new browser tab.

Starting URL: https://www.w3schools.com/TAgs/tryit.asp?filename=tryhtml_iframe

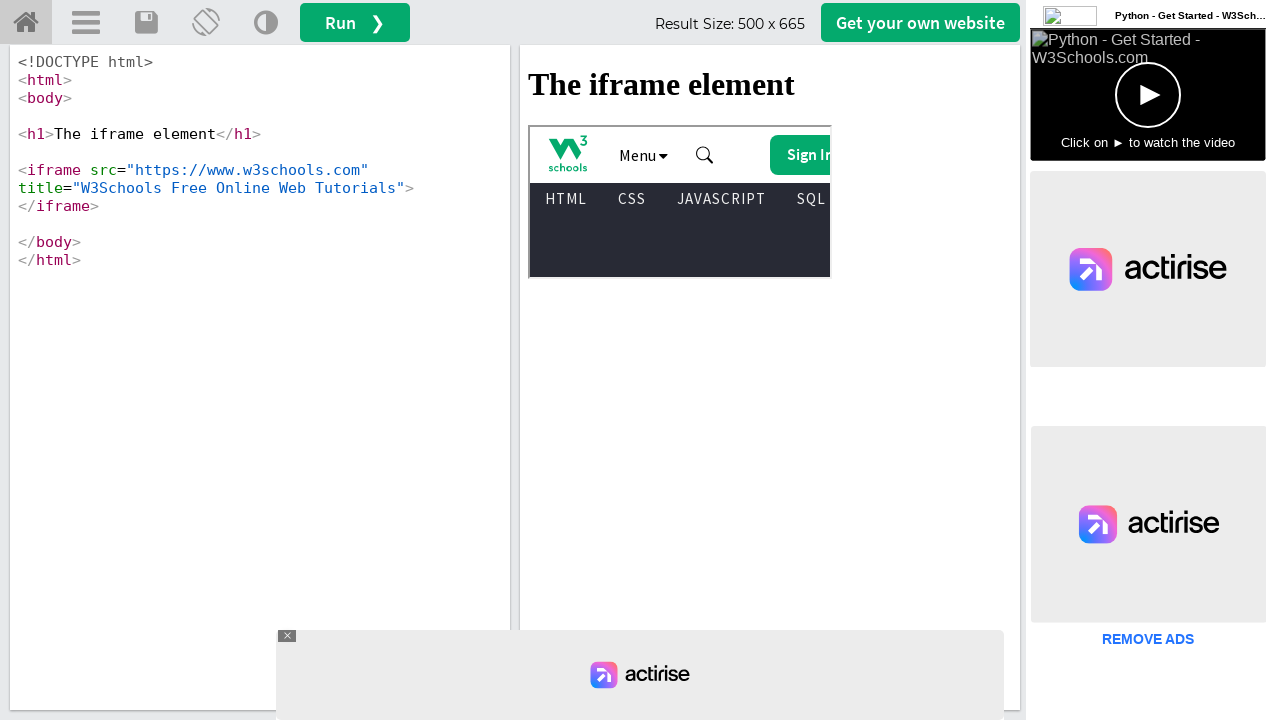

Located iframeResult frame in the W3Schools tryit editor
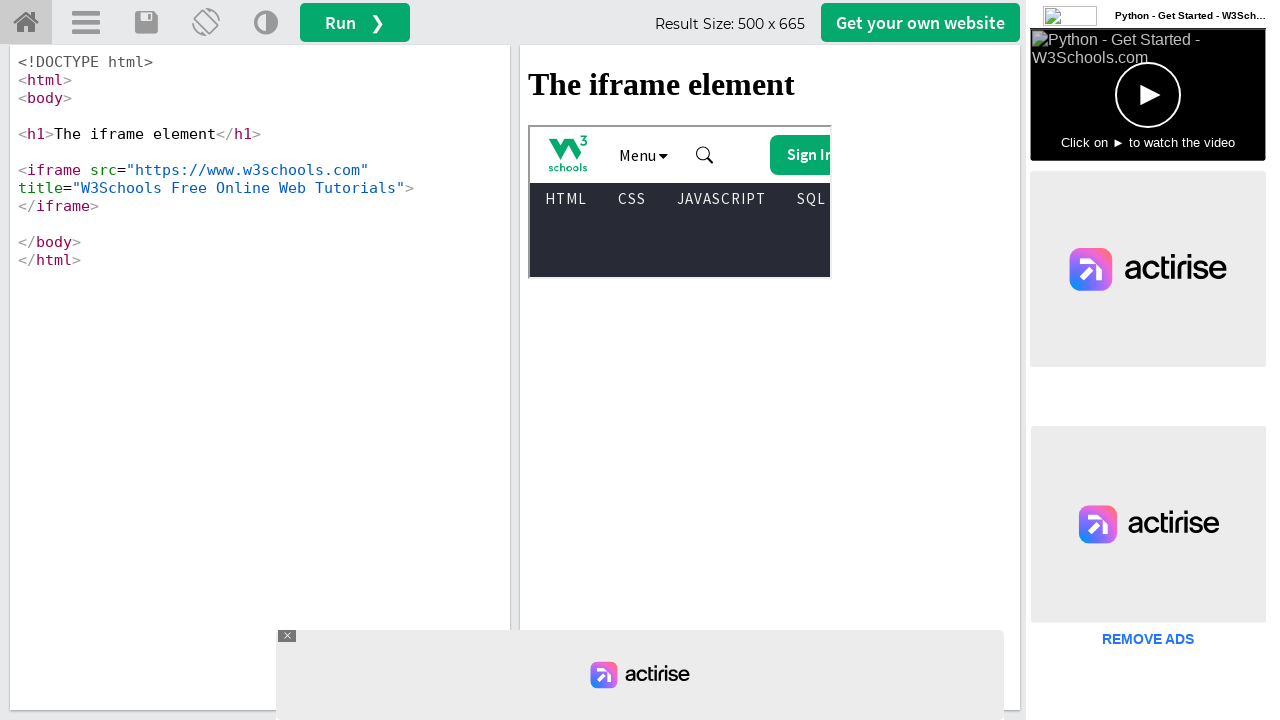

Located nested iframe within iframeResult
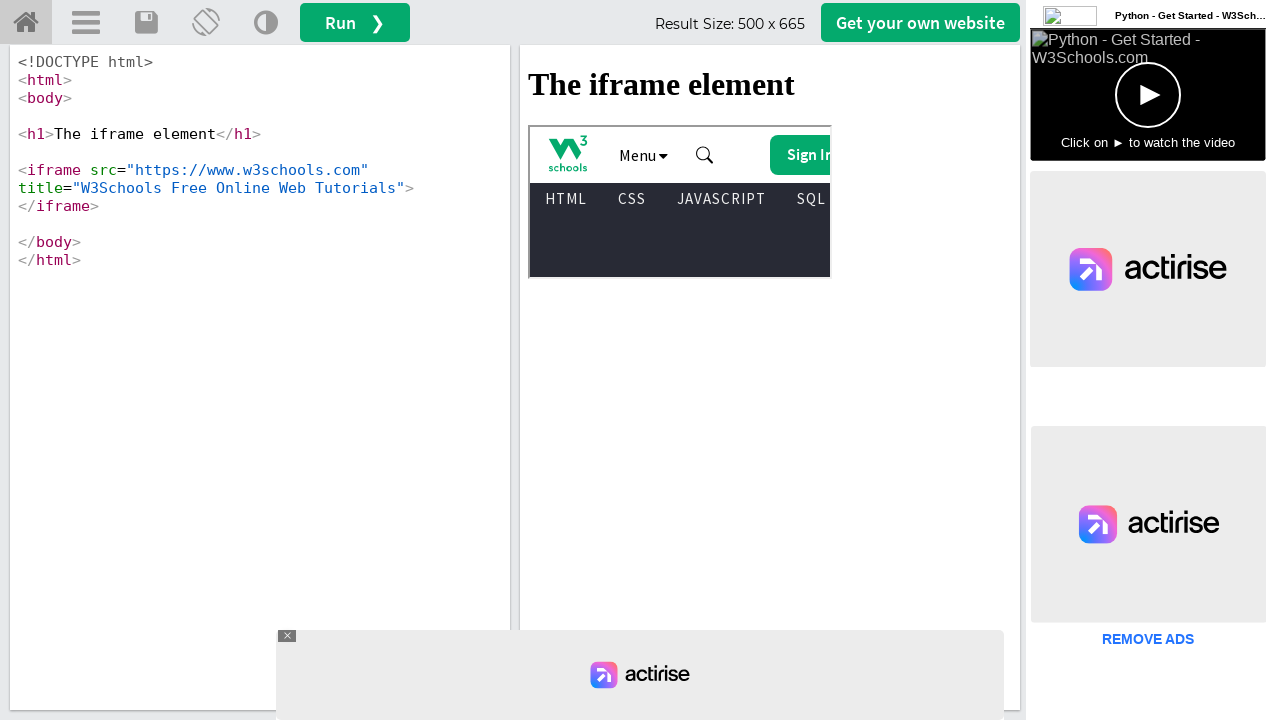

Clicked menu button inside nested iframe at (643, 155) on iframe[name='iframeResult'] >> internal:control=enter-frame >> iframe[src='https
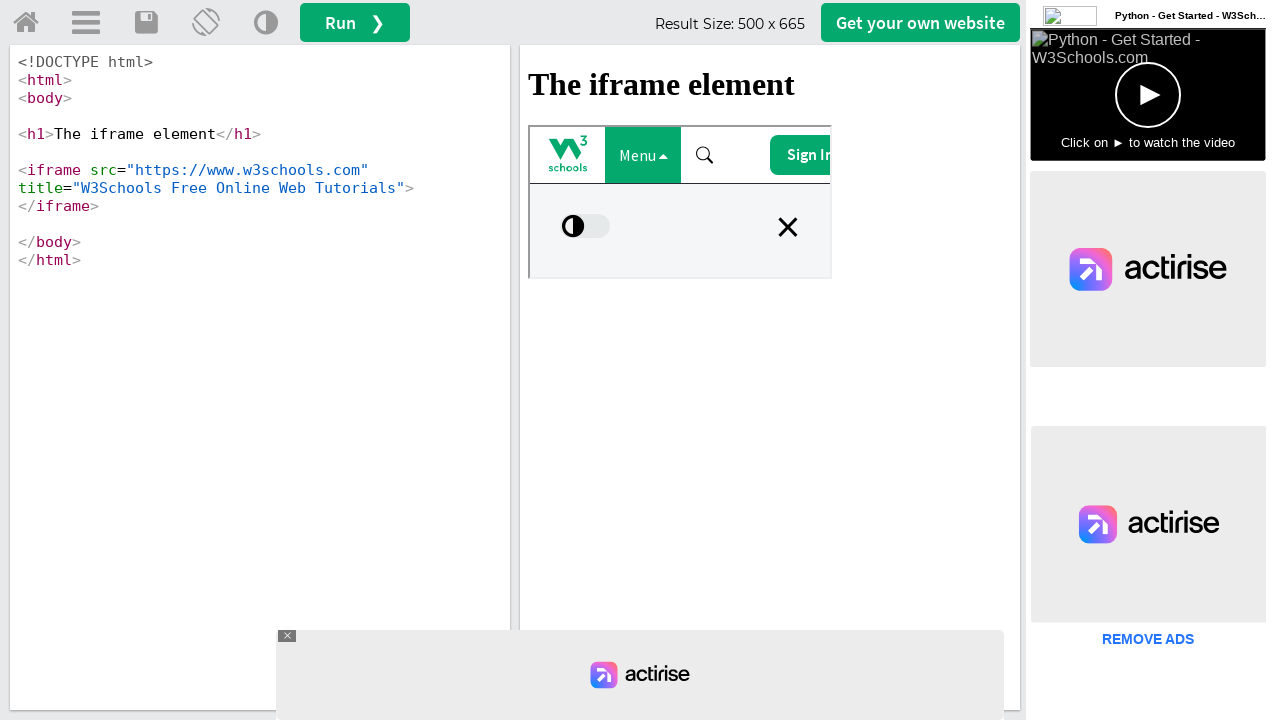

Opened a new browser tab
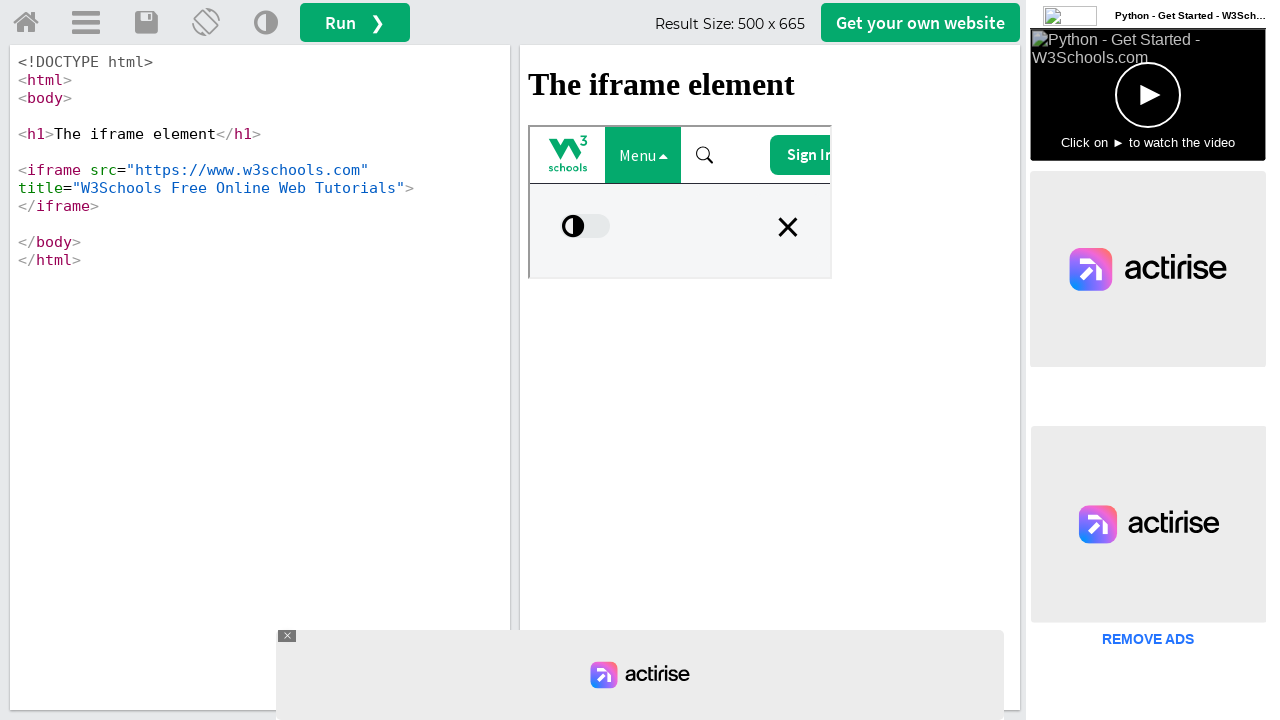

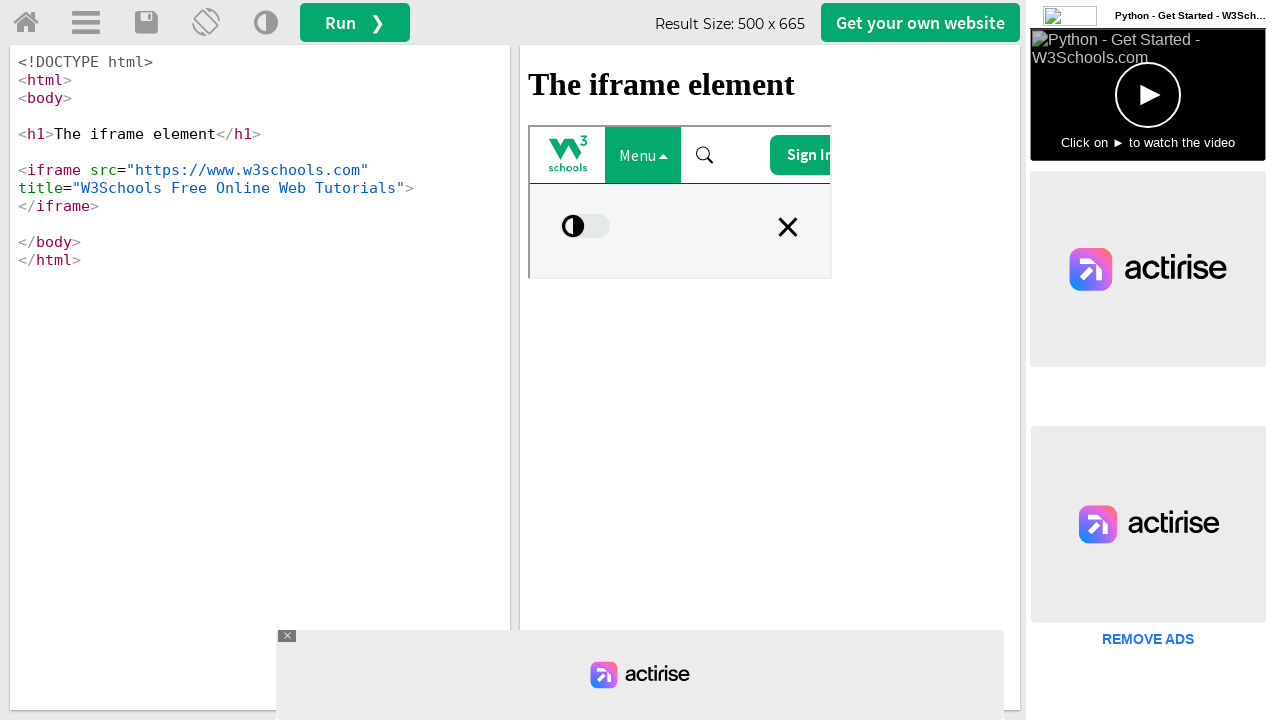